Tests a web form by verifying the page title, filling a text input field with "Selenium", submitting the form, and verifying the success message displays "Received!"

Starting URL: https://www.selenium.dev/selenium/web/web-form.html

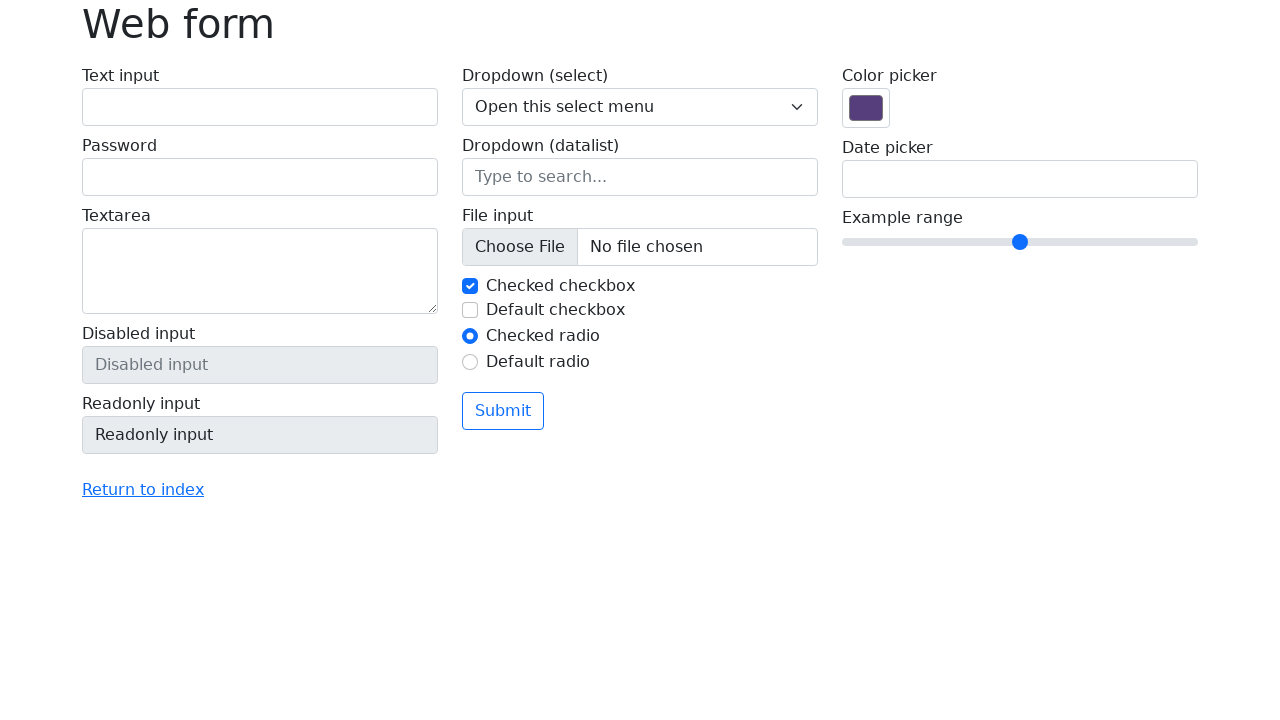

Verified page title is 'Web form'
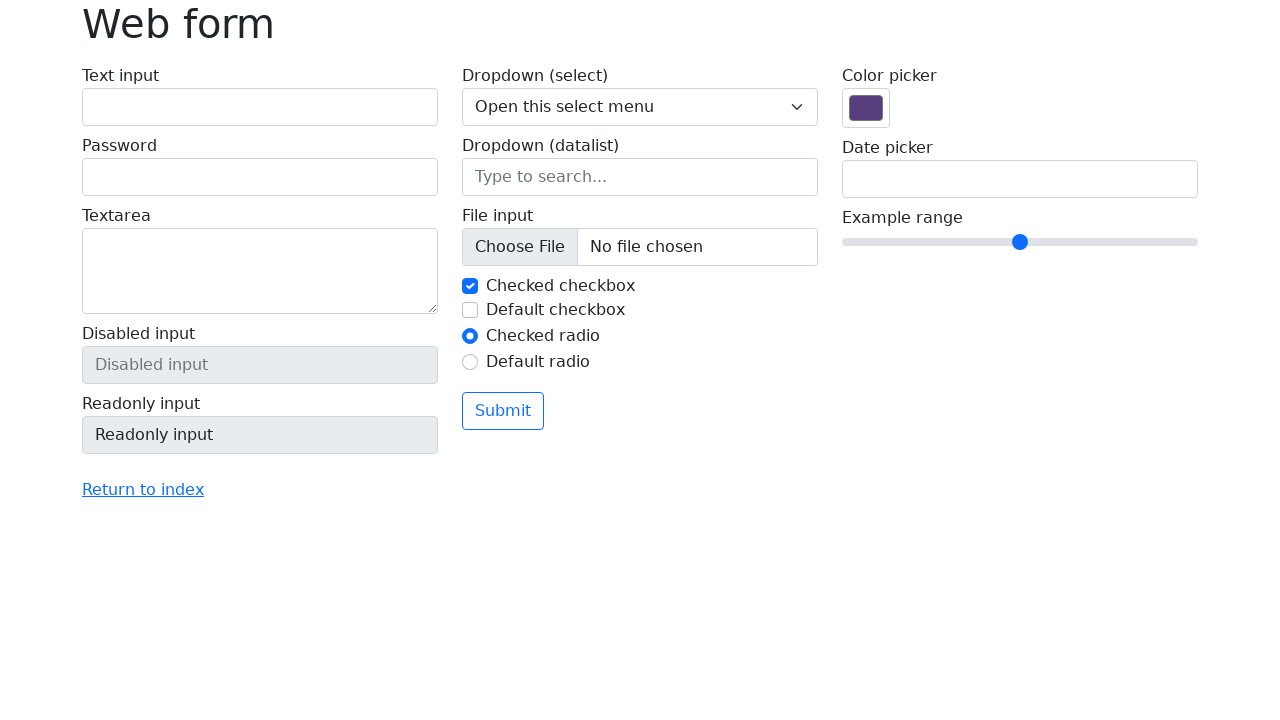

Filled text input field with 'Selenium' on input[name='my-text']
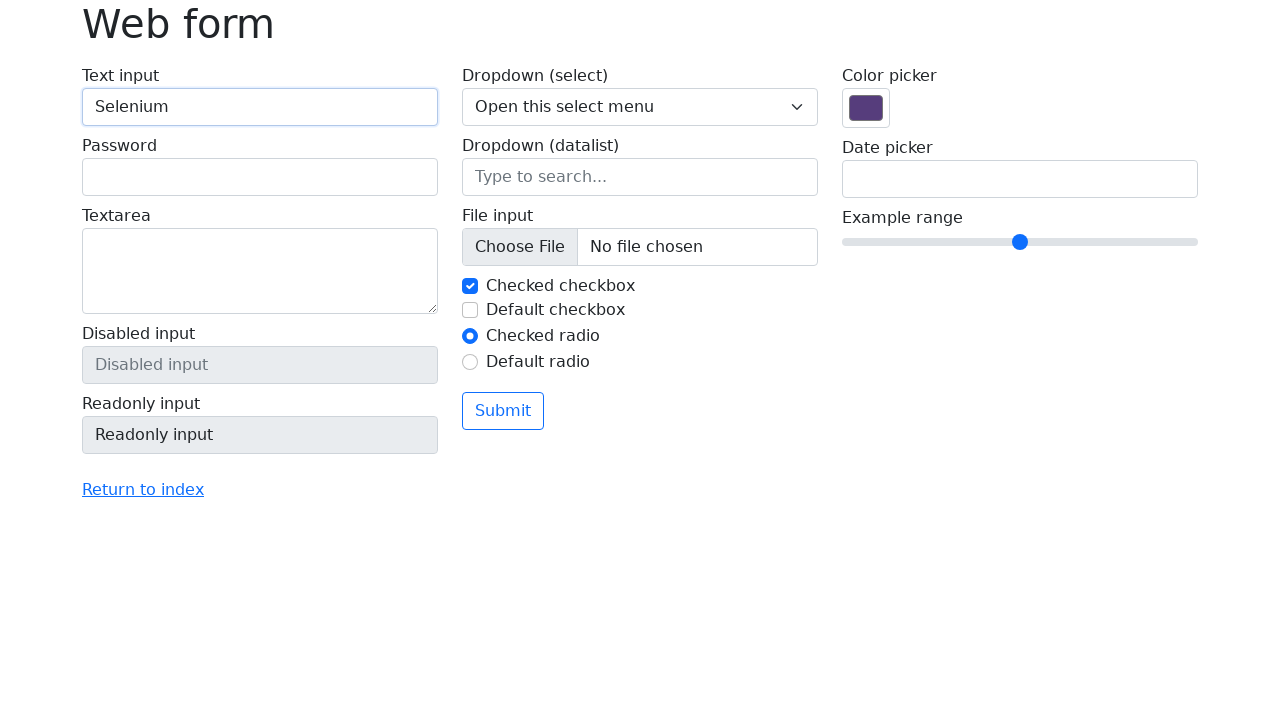

Clicked the submit button at (503, 411) on button
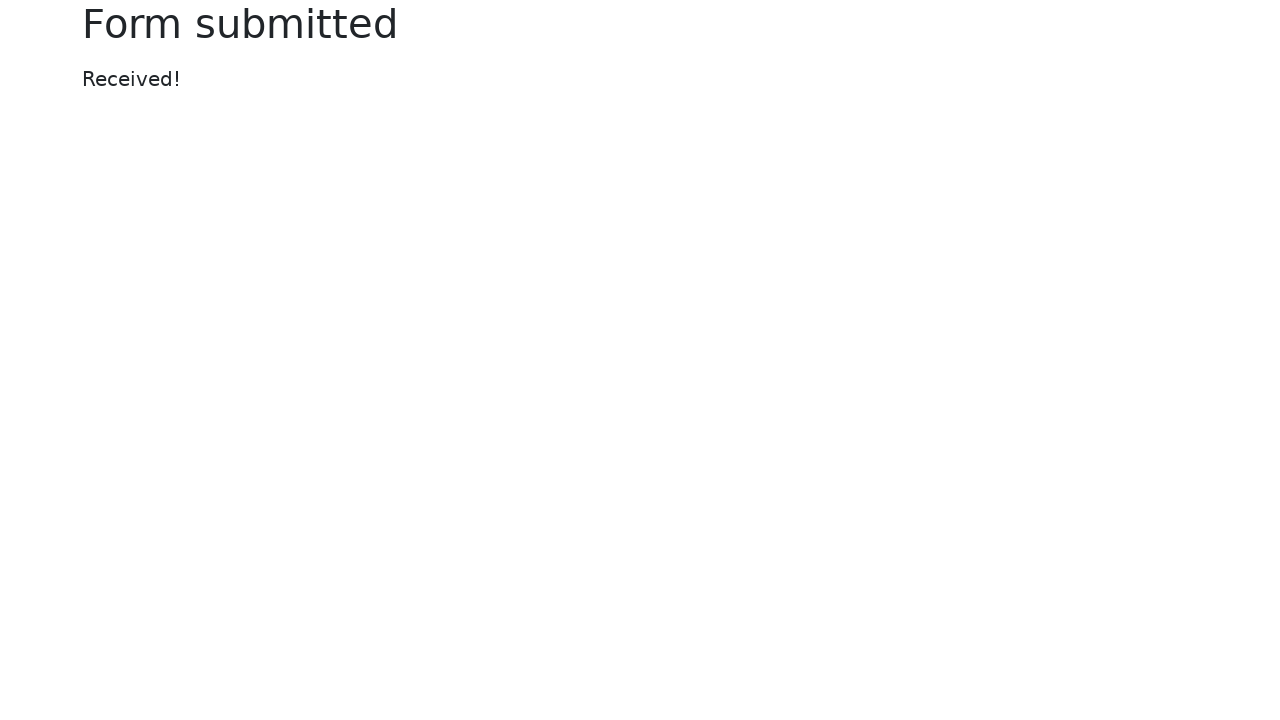

Located the success message element
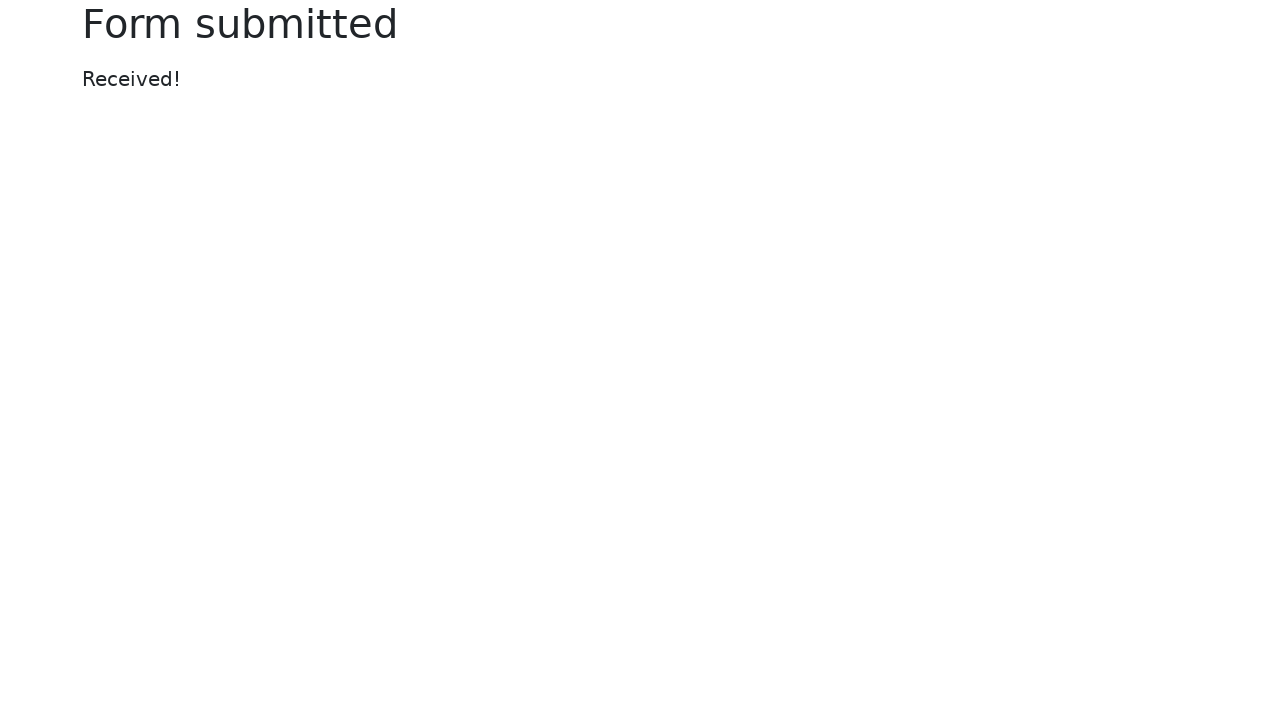

Verified success message displays 'Received!'
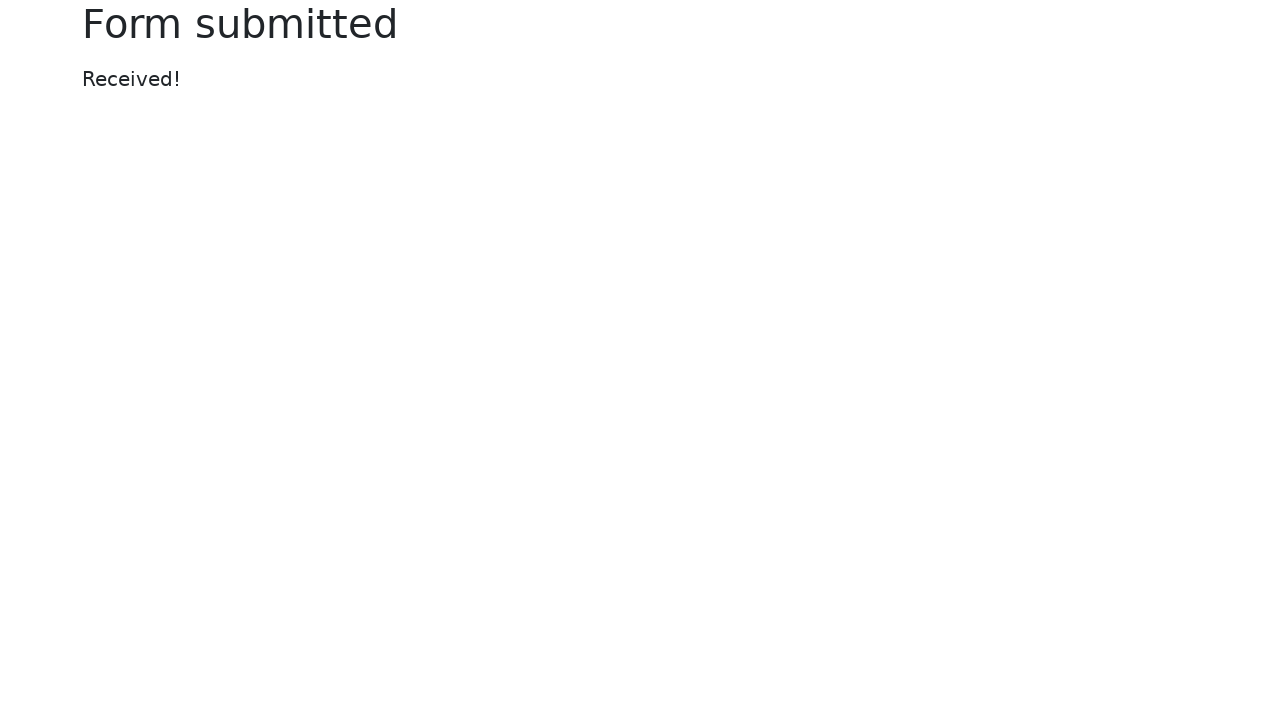

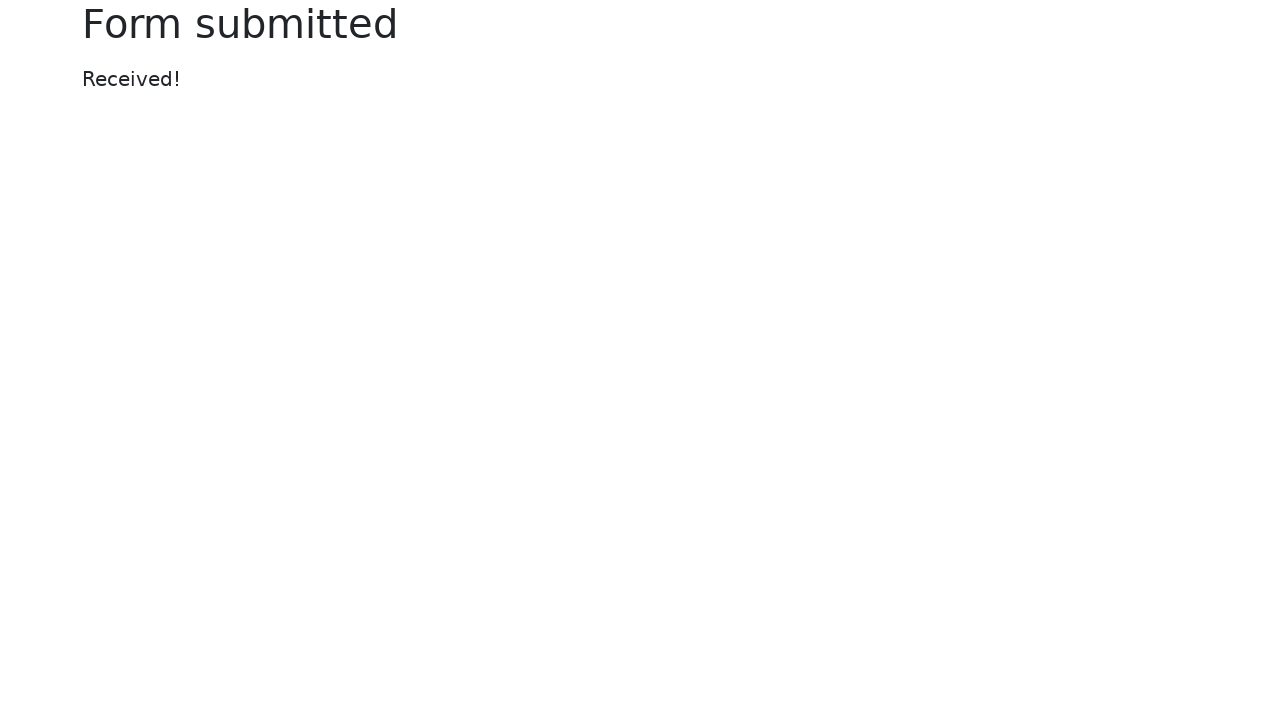